Tests file download functionality by clicking on a download link

Starting URL: https://the-internet.herokuapp.com/download

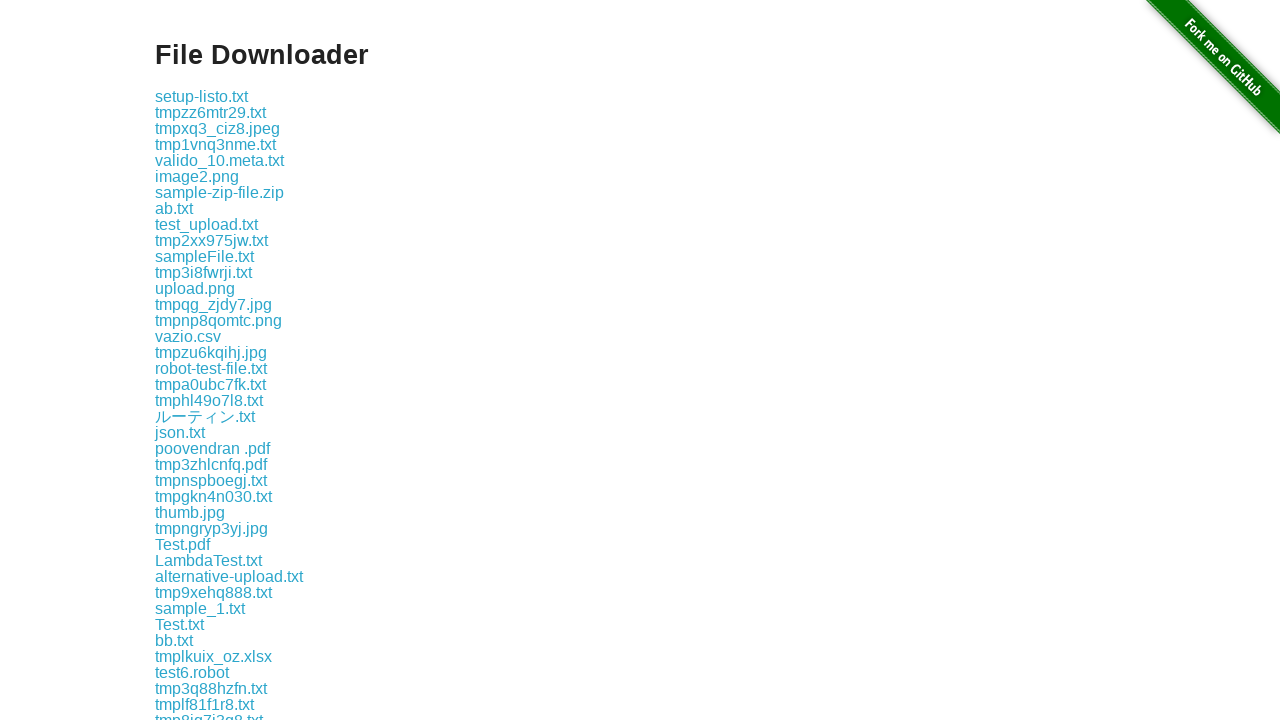

Clicked on the 5th download link at (220, 160) on div > a:nth-of-type(5)
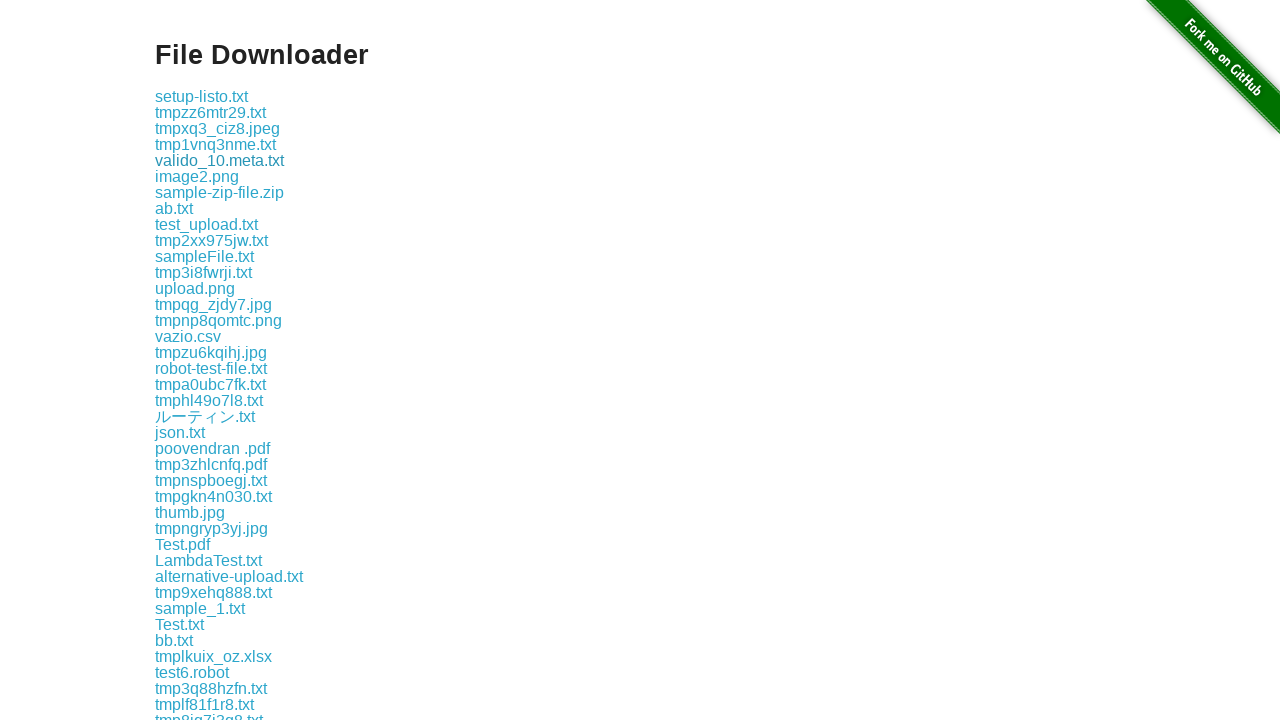

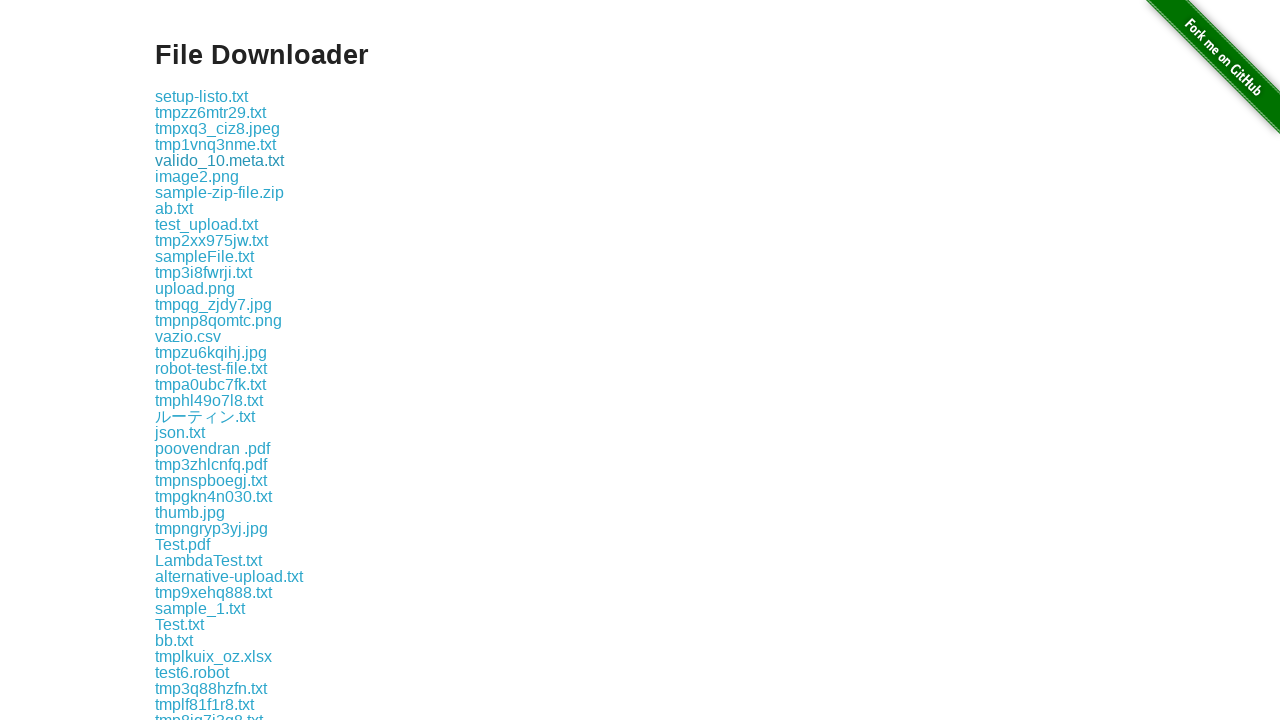